Navigates to a climbing shoe store's product listing page, waits for products to load, then clicks on a product to view its details page and verifies size options are displayed.

Starting URL: https://rockrun.com/collections/climbing-shoes

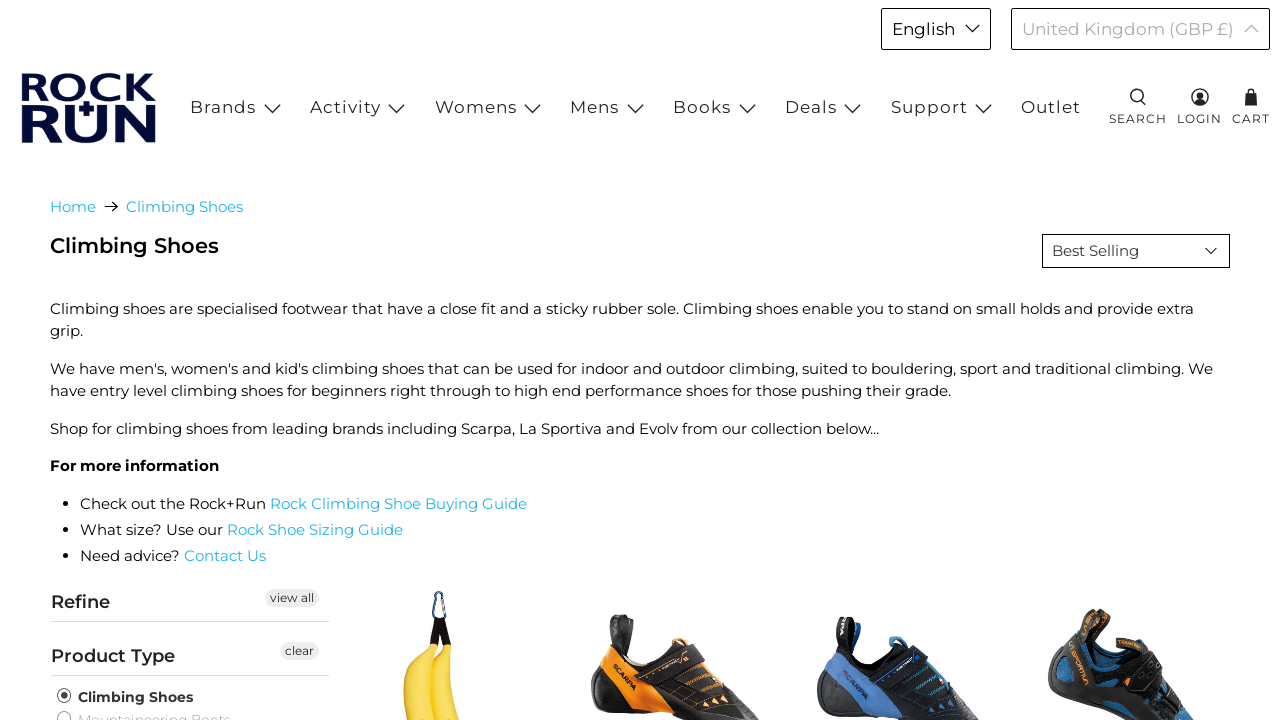

Product listings loaded on climbing shoes collection page
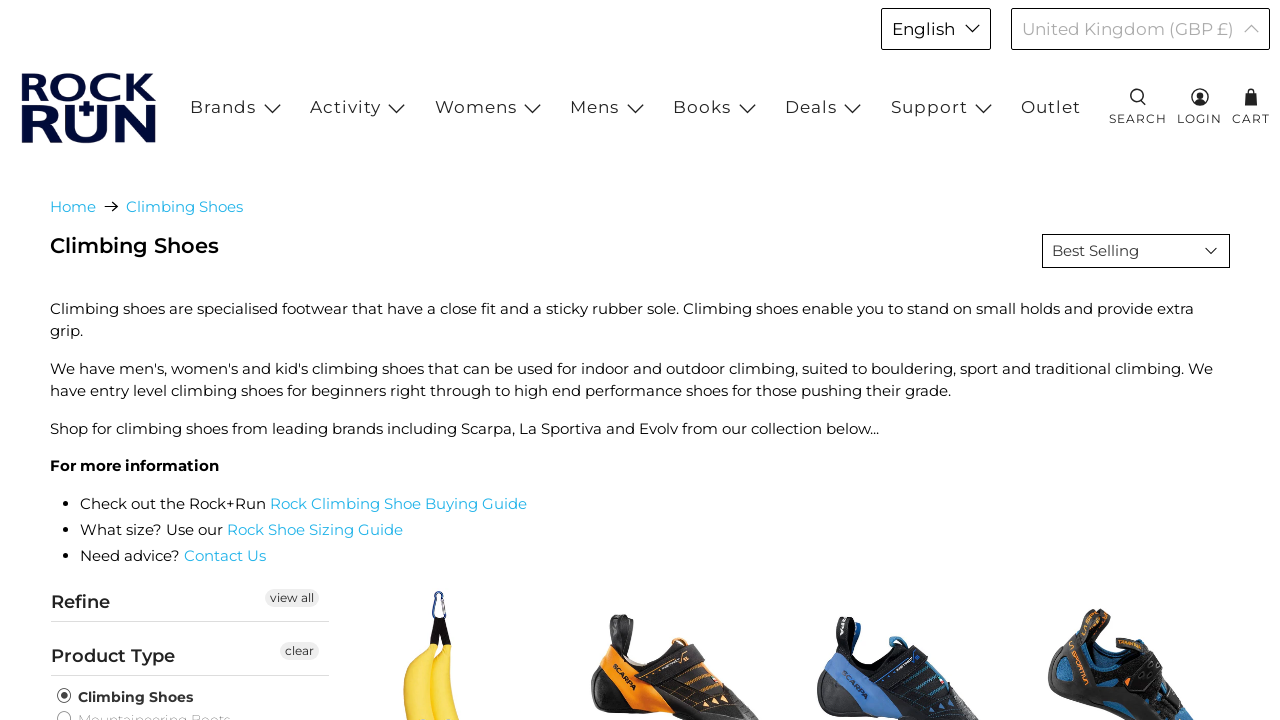

Located all product elements
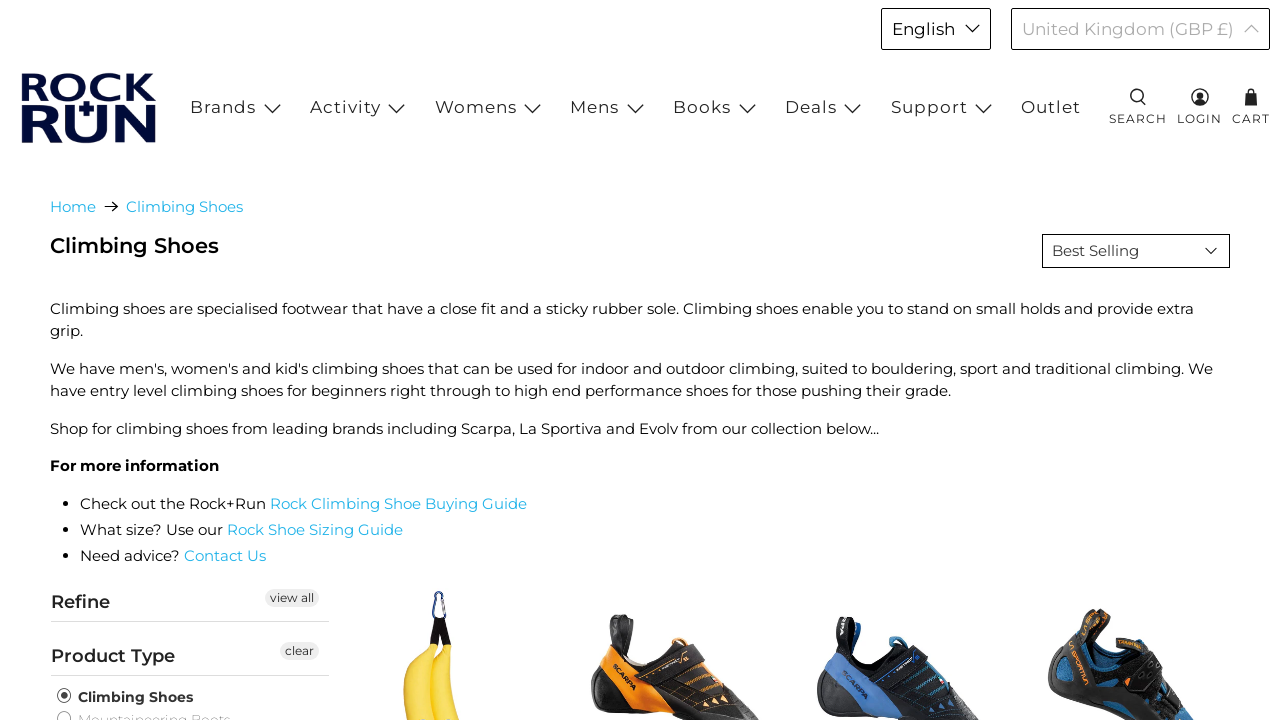

Verified 50 products are displayed on the page
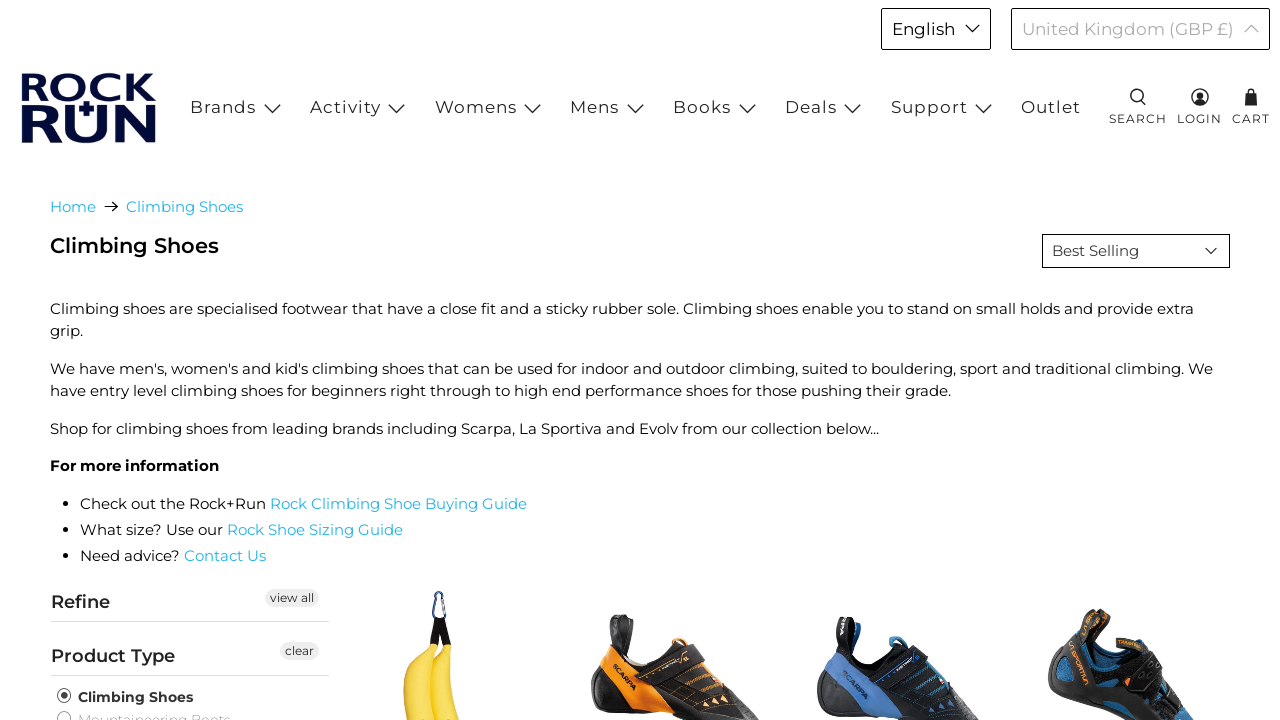

Clicked on the first product to view its details at (452, 618) on .product-wrap >> nth=0 >> a >> nth=0
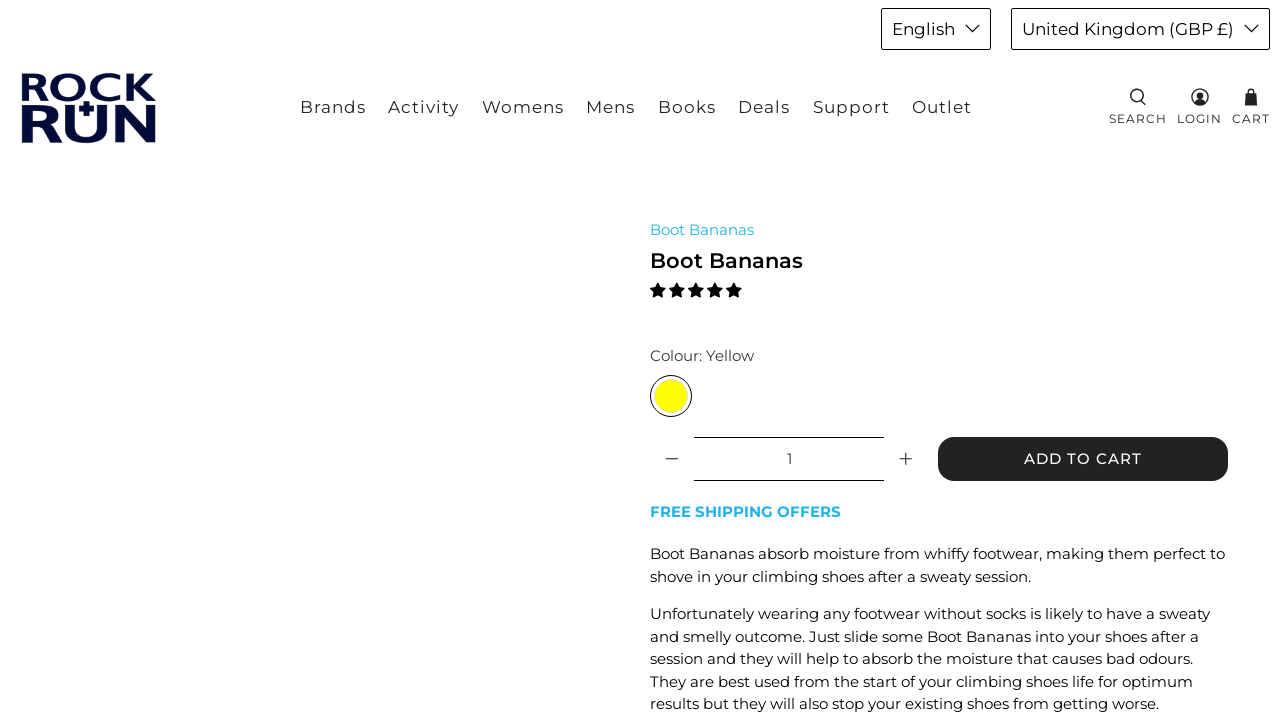

Product detail page loaded and size options are visible
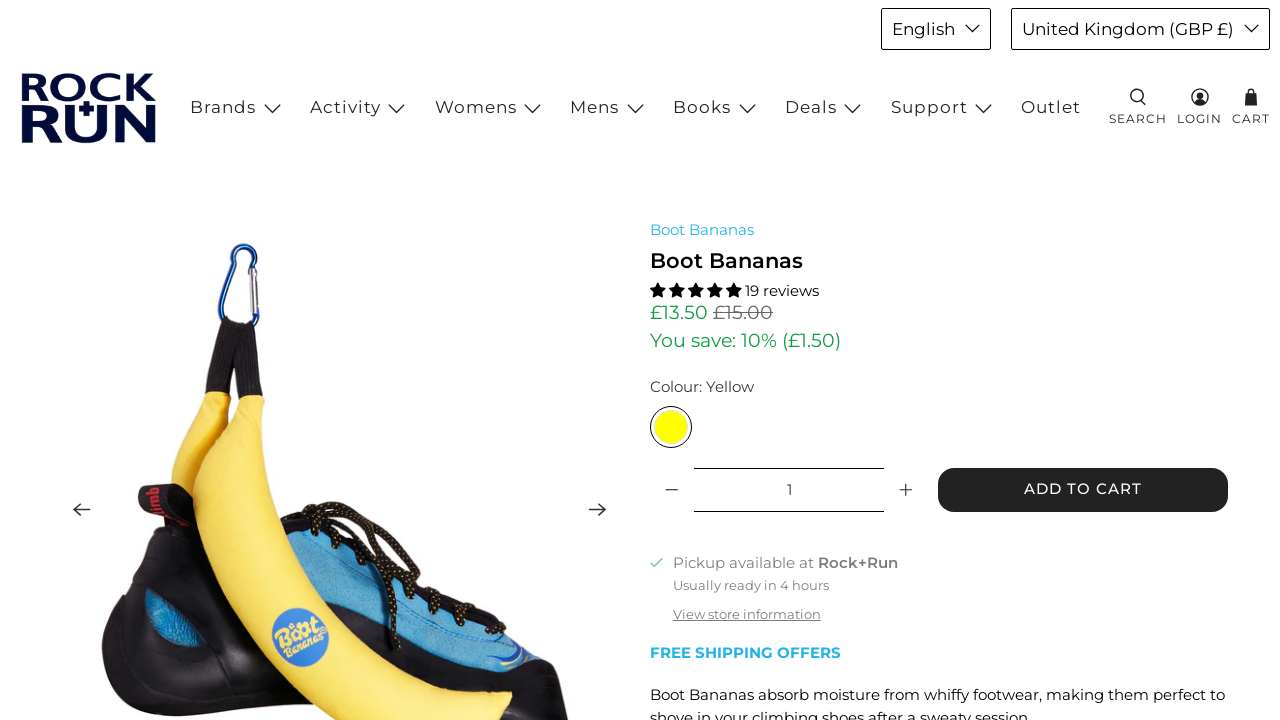

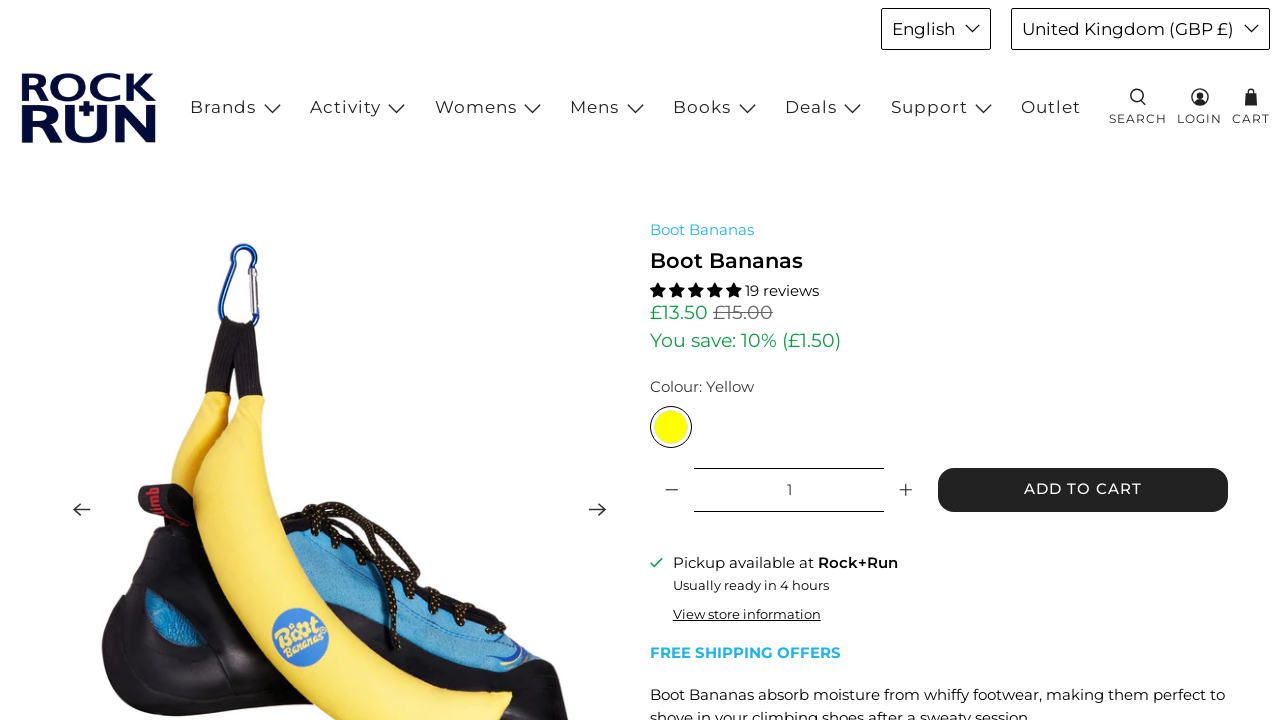